Tests an e-commerce shopping cart workflow by adding specific vegetables to cart, navigating to checkout, and applying a promo code

Starting URL: https://rahulshettyacademy.com/seleniumPractise/

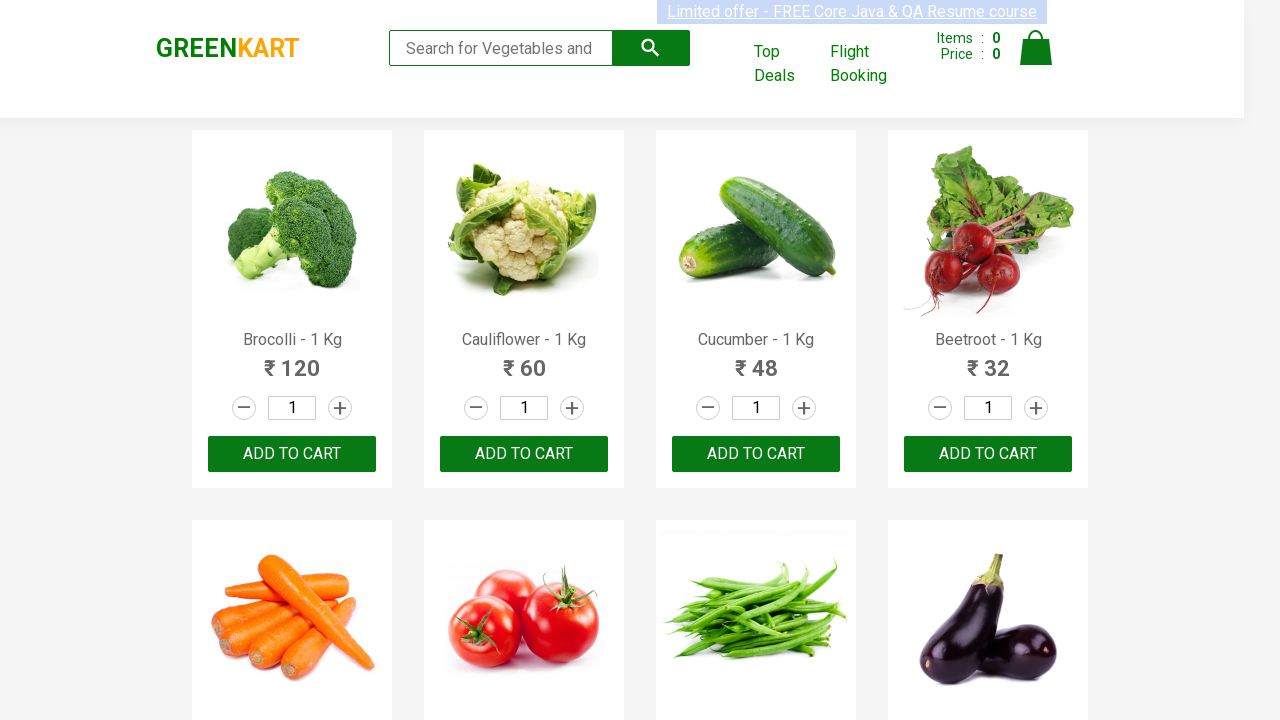

Waited for product names to load on the page
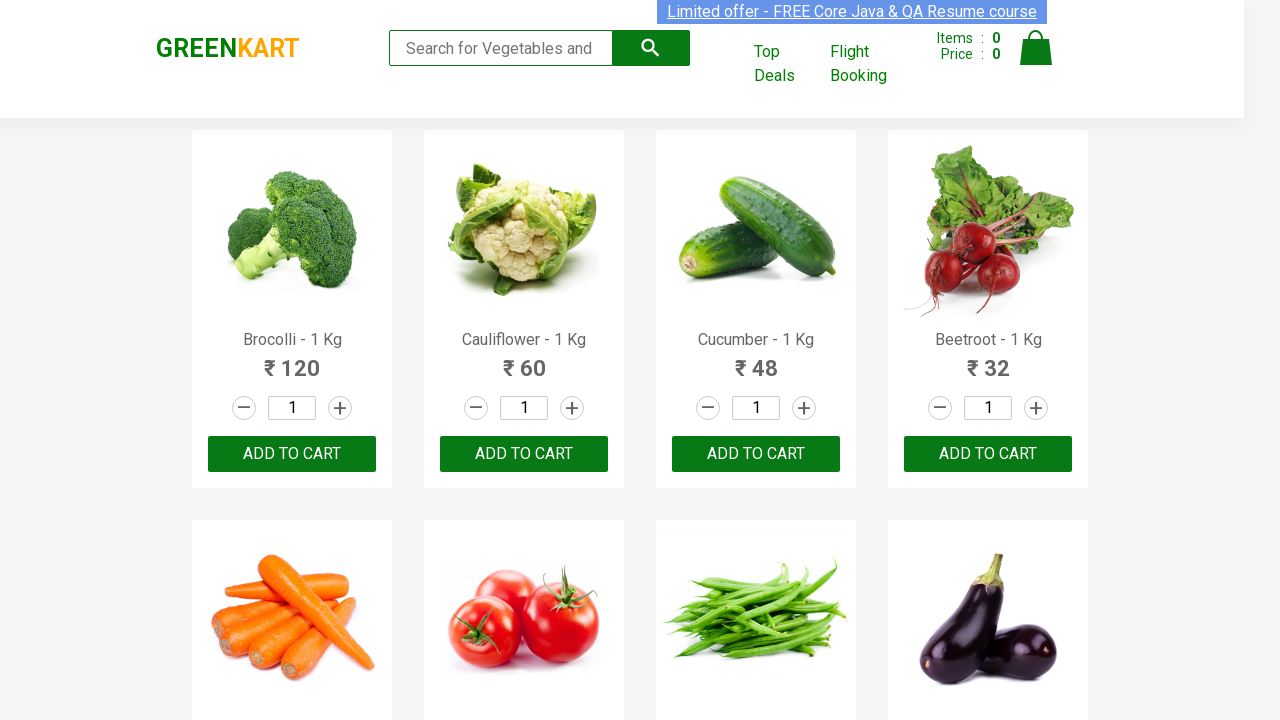

Retrieved all product elements from the page
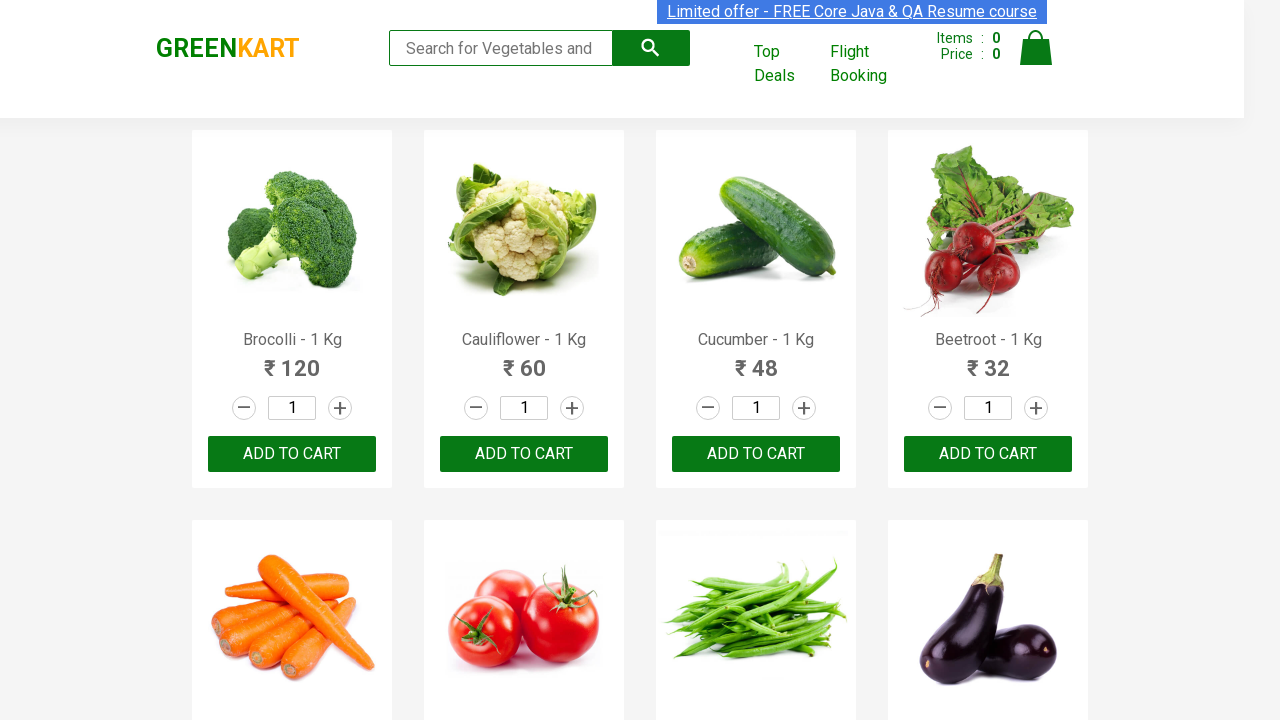

Added Brocolli to cart at (292, 454) on div.product-action button >> nth=0
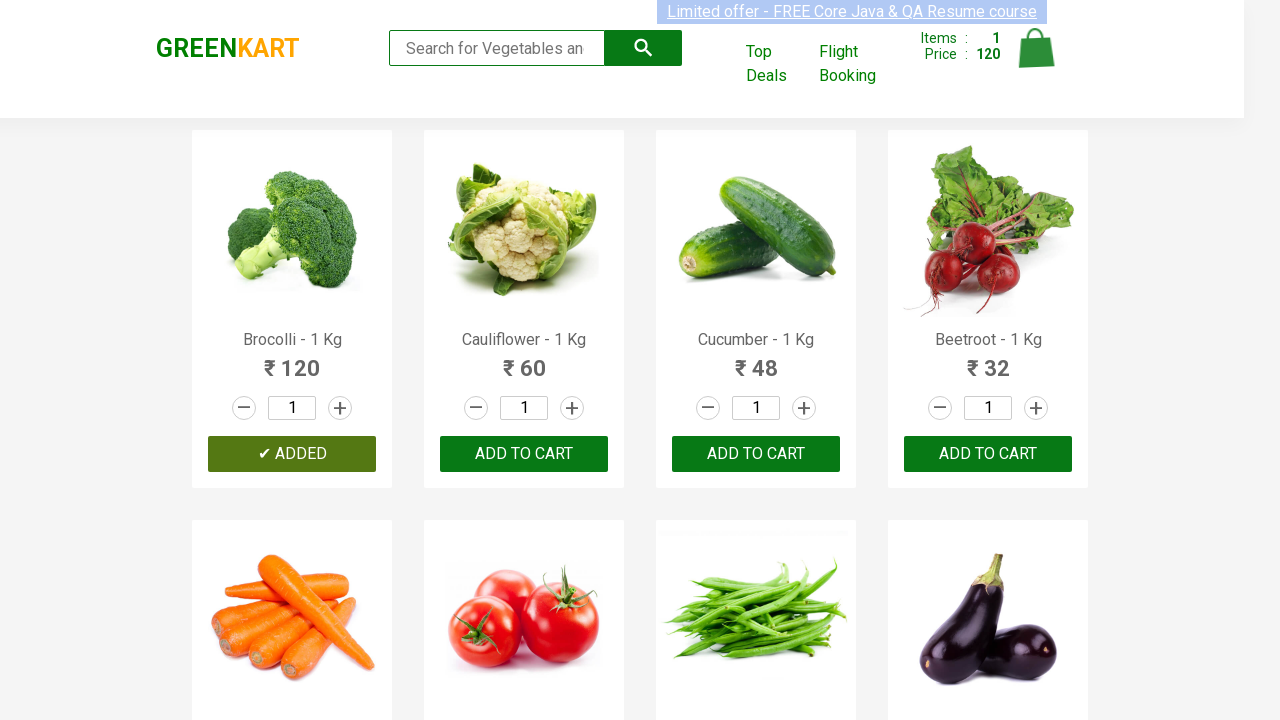

Added Cucumber to cart at (756, 454) on div.product-action button >> nth=2
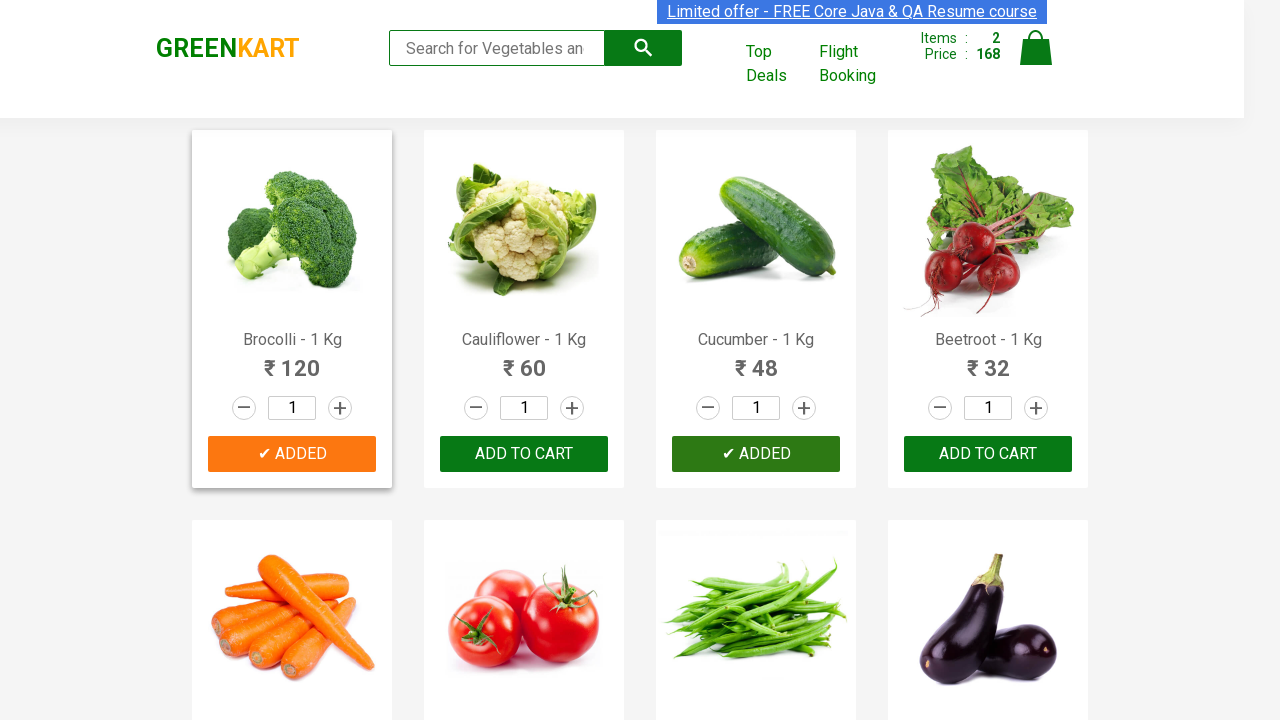

Added Beetroot to cart at (988, 454) on div.product-action button >> nth=3
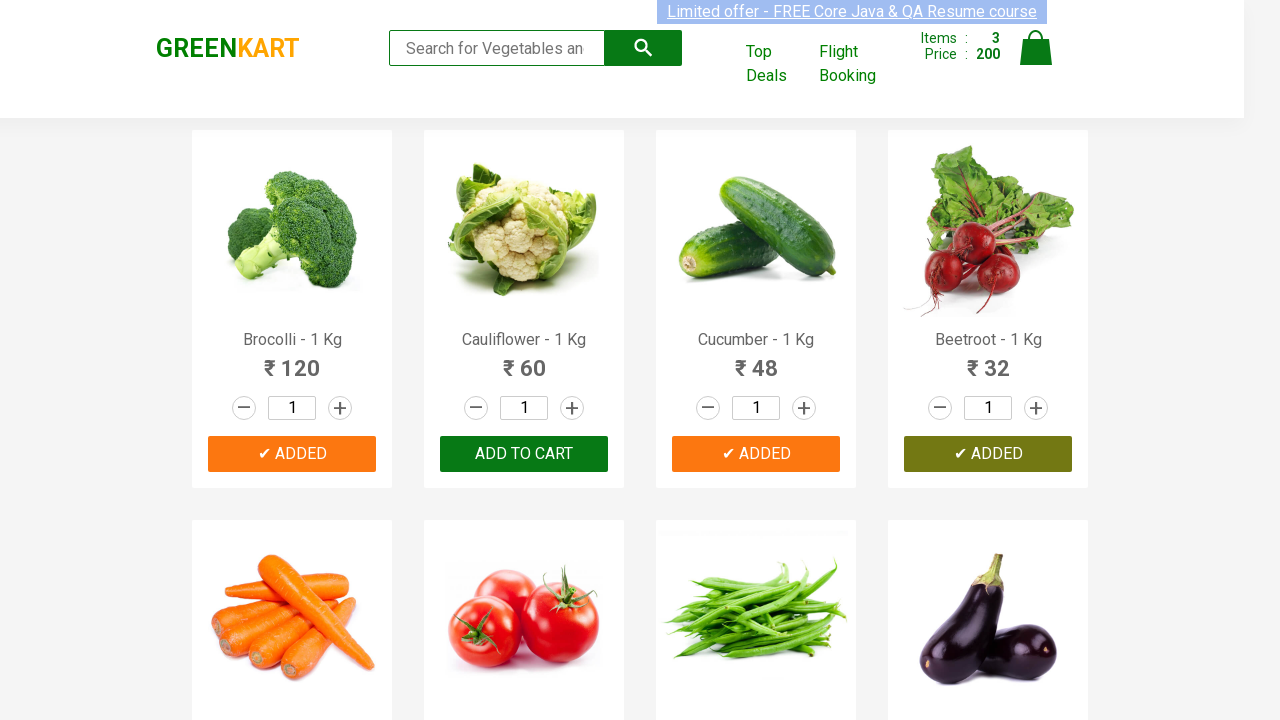

Added Brinjal to cart at (988, 360) on div.product-action button >> nth=7
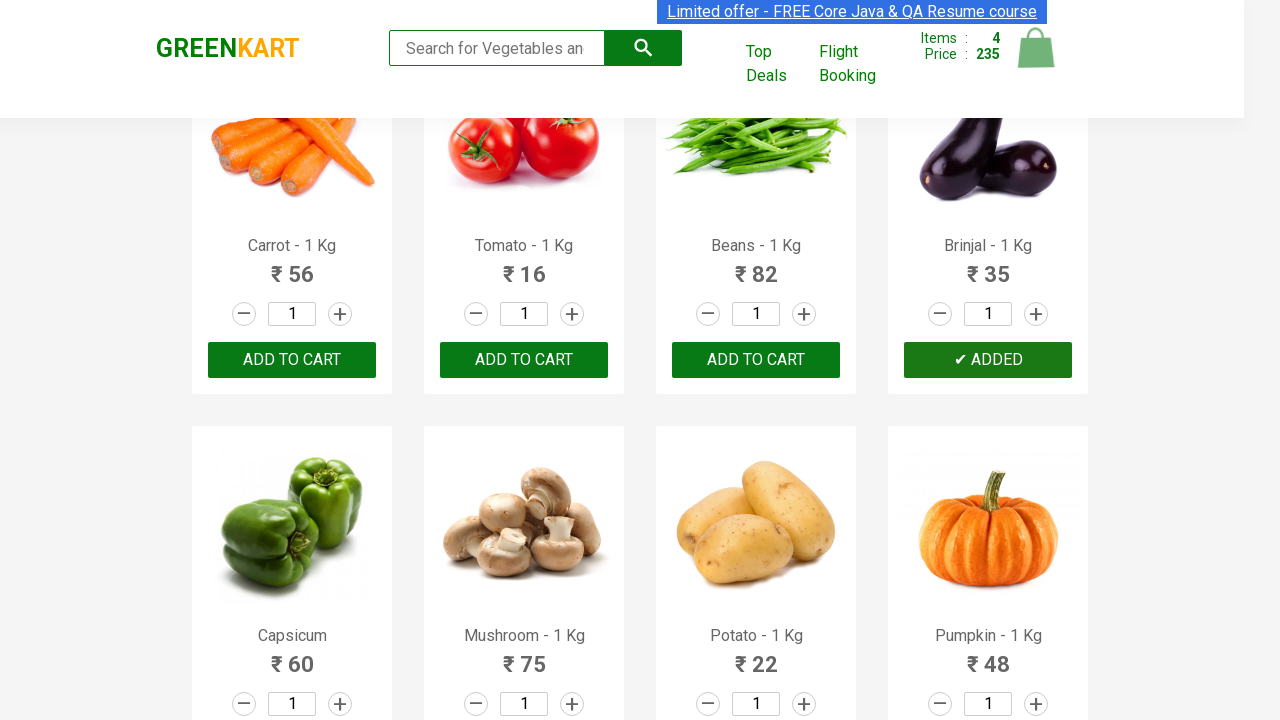

Clicked on cart icon to open cart preview at (1036, 48) on img[alt='Cart']
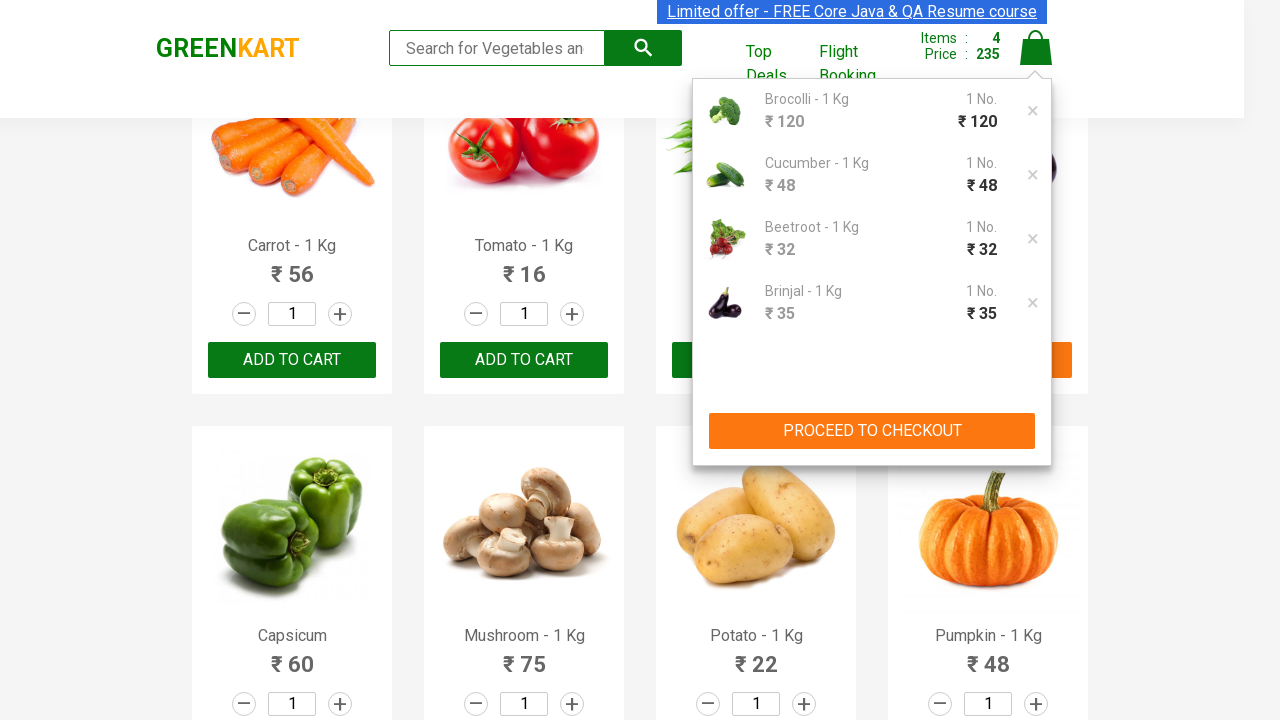

Clicked PROCEED TO CHECKOUT button at (872, 431) on div.cart-preview.active div.action-block button
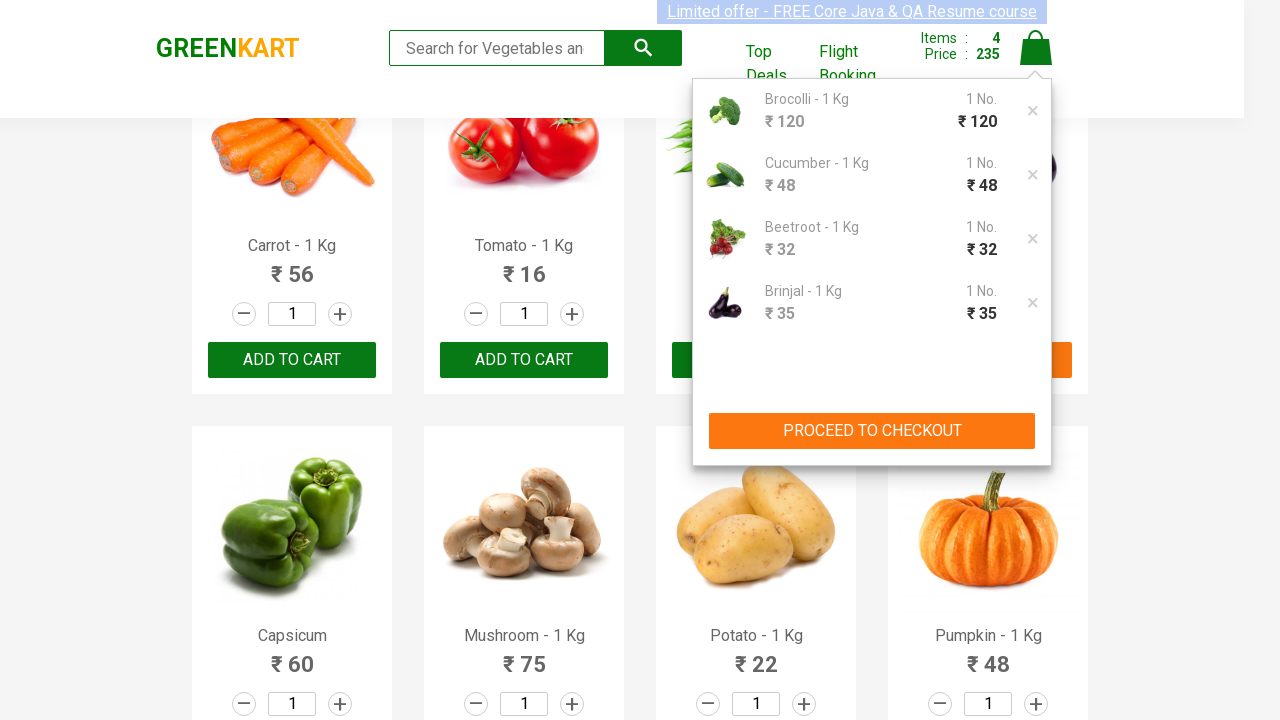

Waited for promo code input field to appear
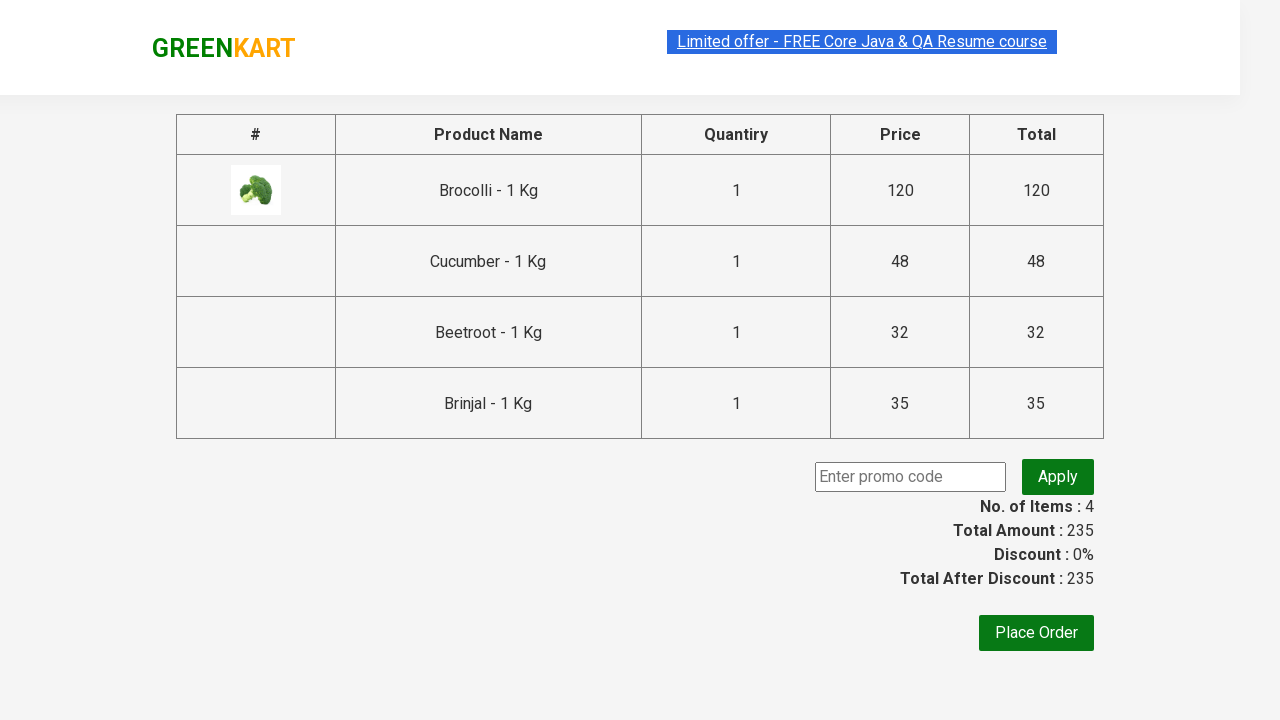

Entered promo code 'rahulshettyacademy' in the input field on input.promoCode
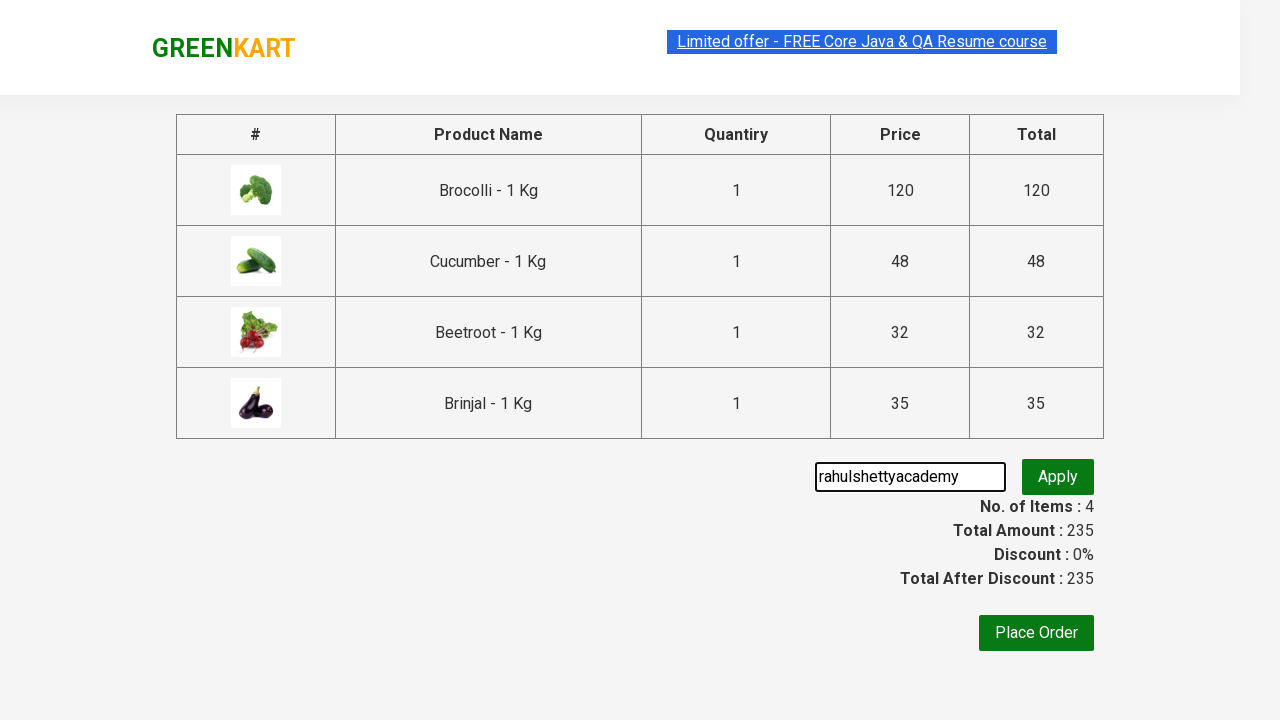

Clicked Apply button to submit promo code at (1058, 477) on button.promoBtn
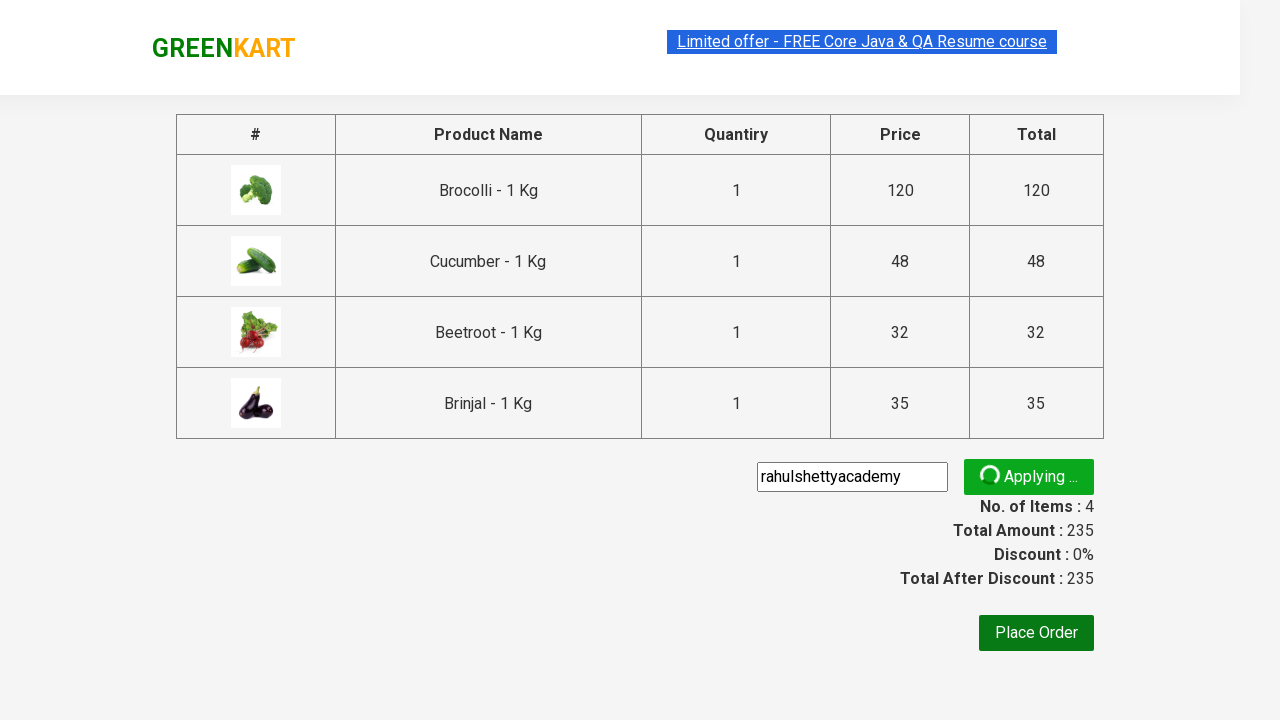

Promo code result message appeared
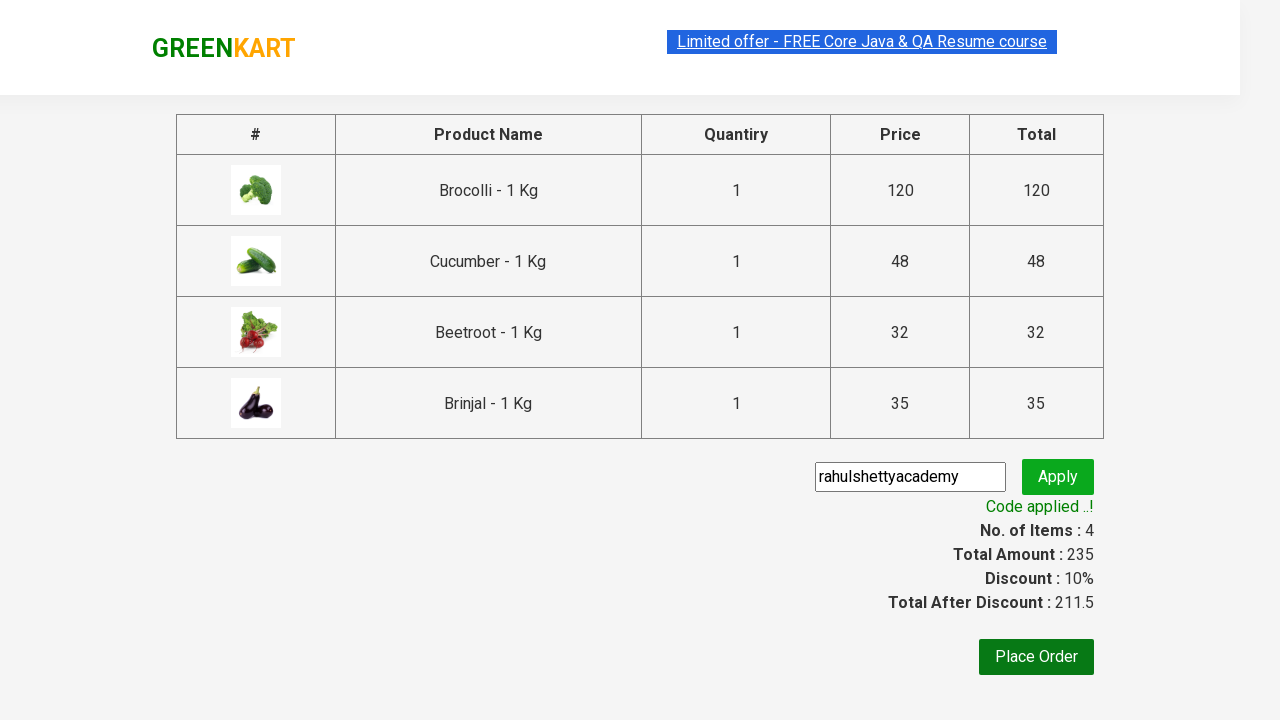

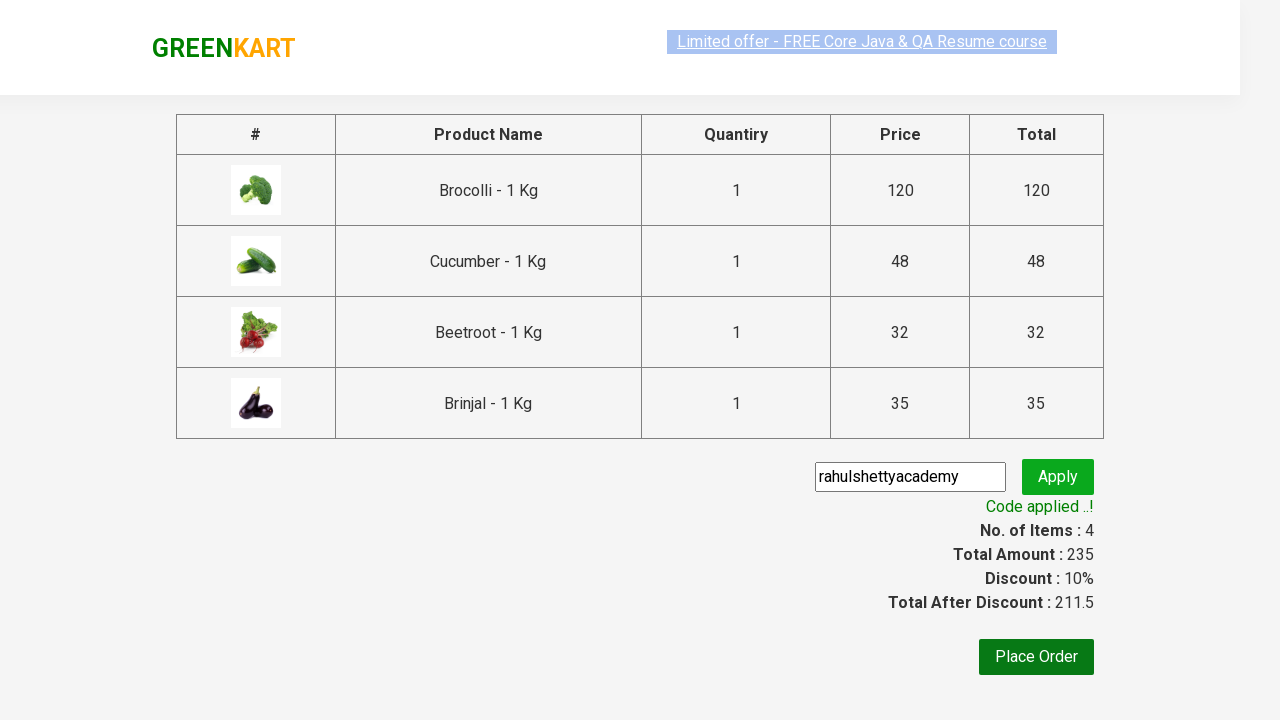